Tests page scrolling functionality by scrolling down the page using PAGE_DOWN and ARROW_DOWN keys, then scrolling back up using PAGE_UP and ARROW_UP keys

Starting URL: https://techproeducation.com

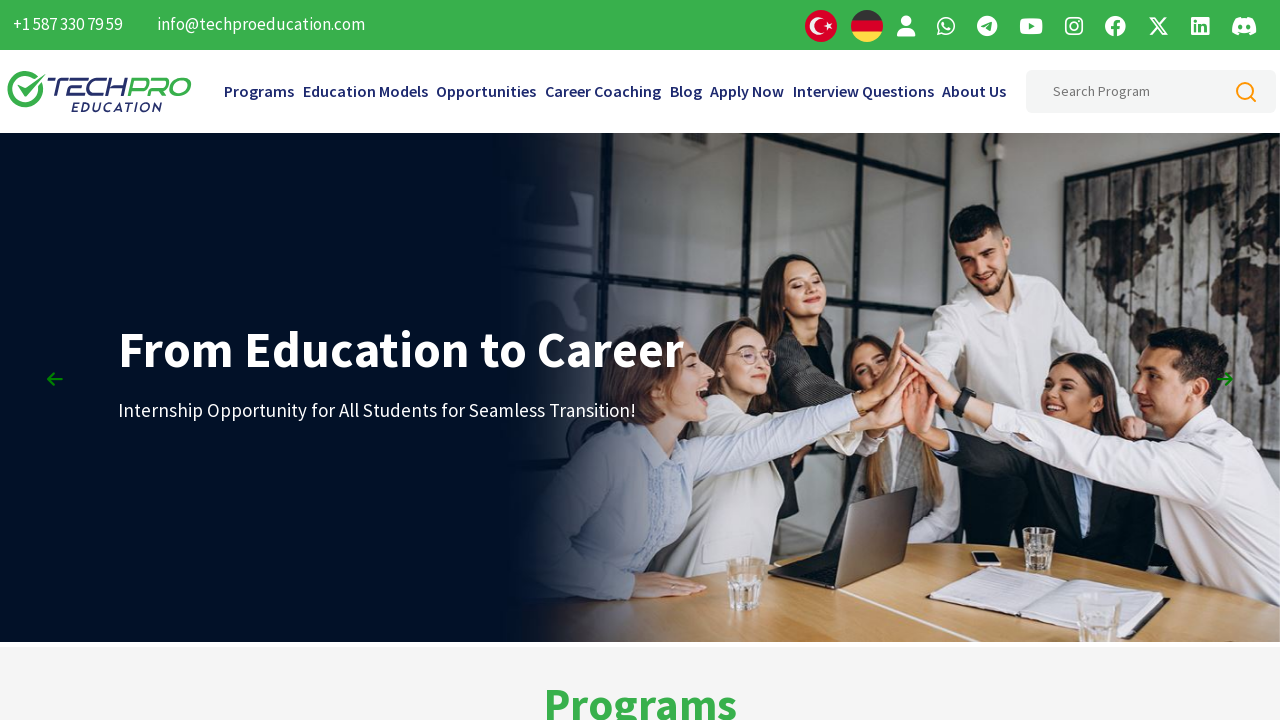

Pressed PageDown key to scroll down (1st time)
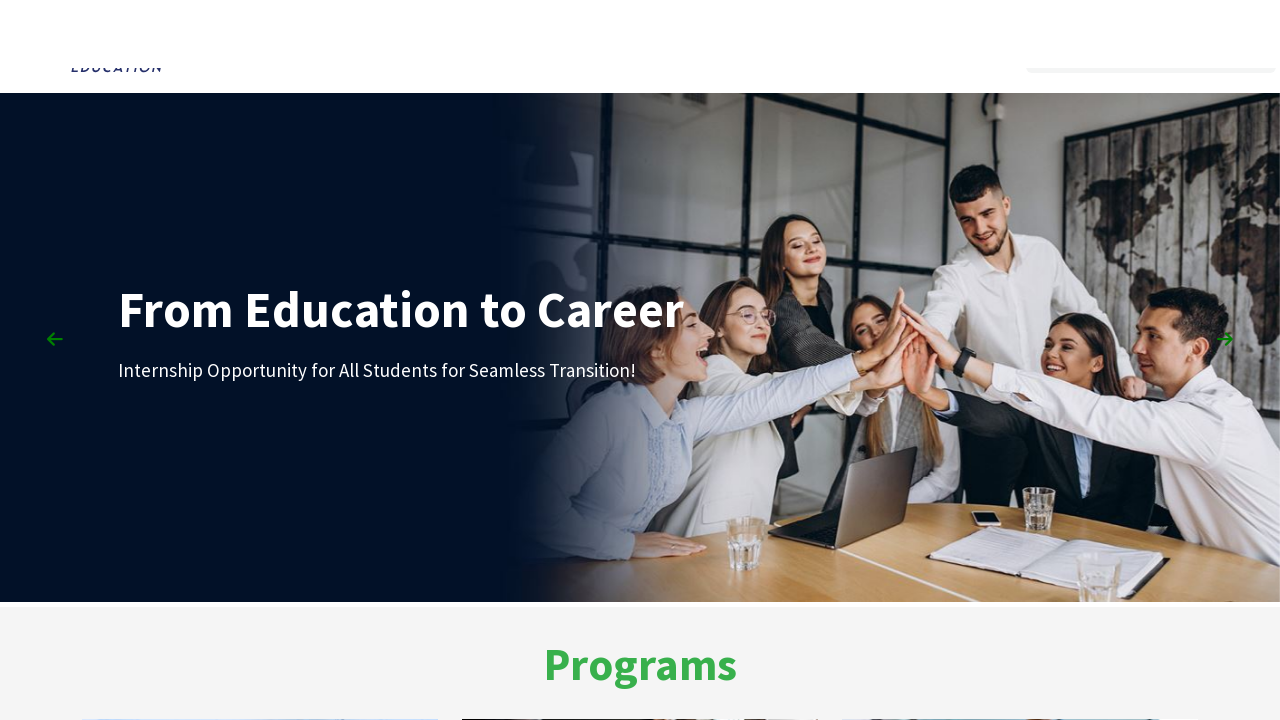

Pressed PageDown key to scroll down (2nd time)
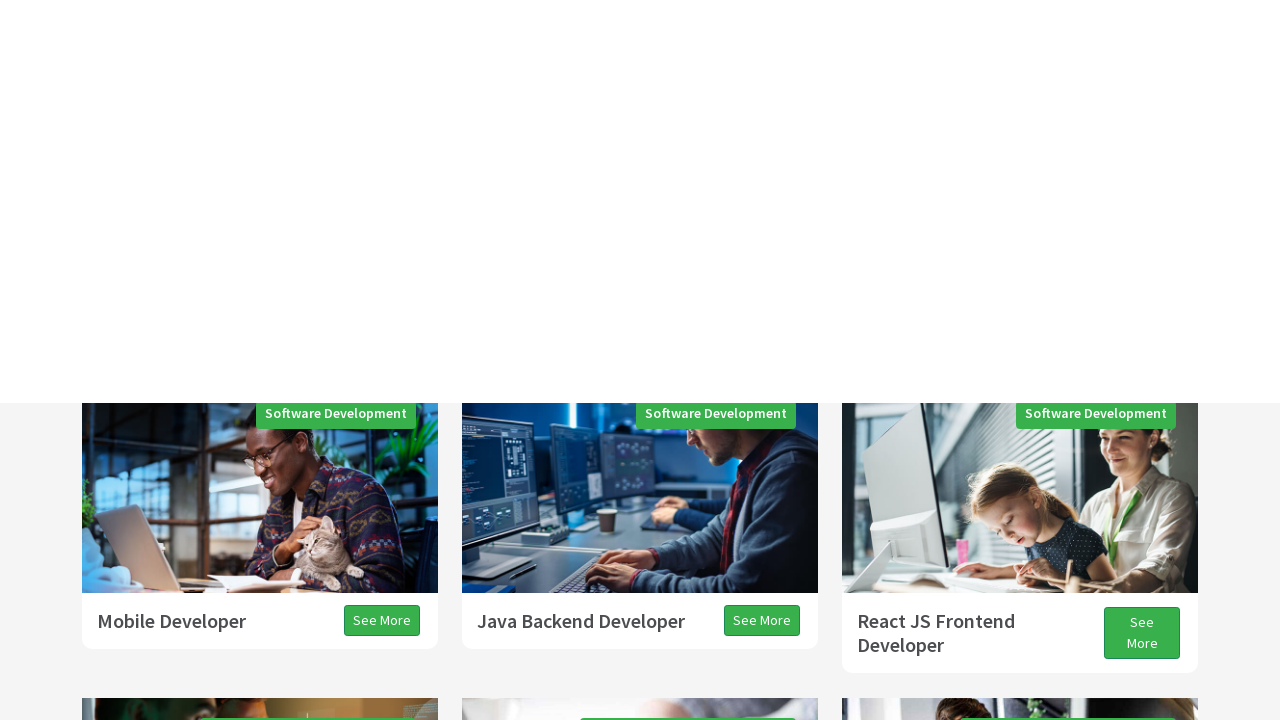

Pressed PageDown key to scroll down (3rd time)
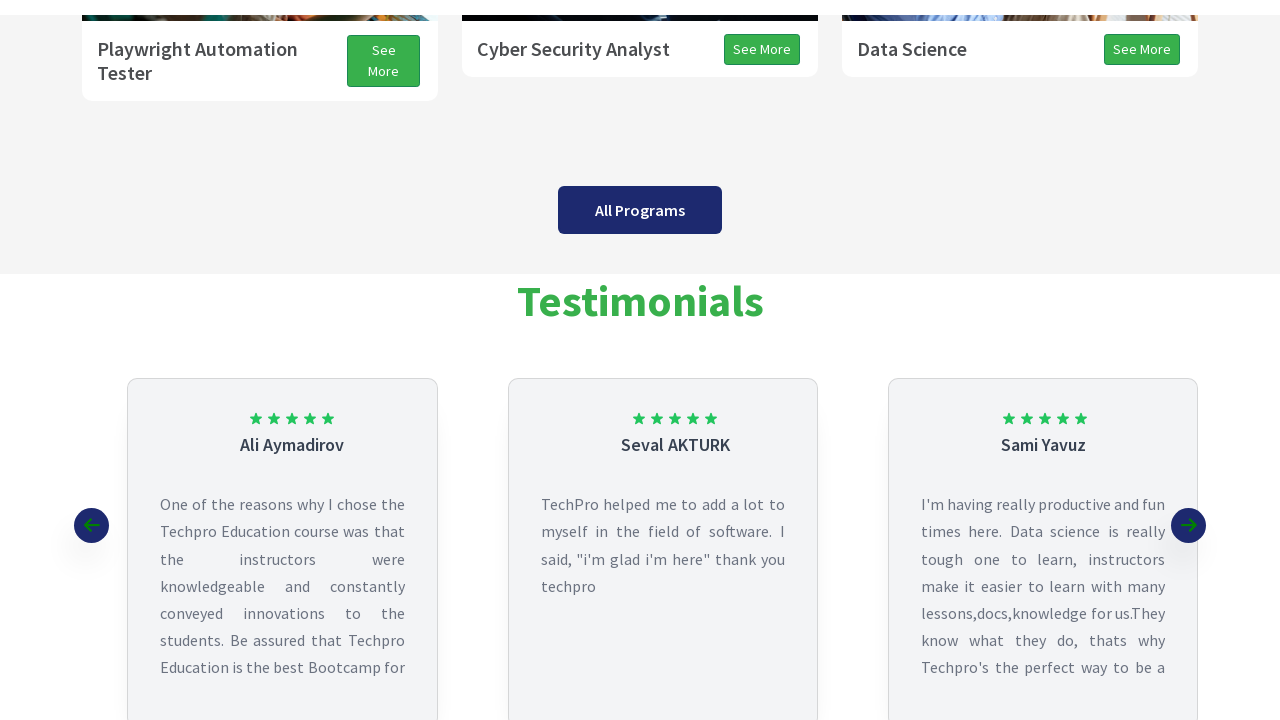

Pressed ArrowDown key to scroll down incrementally
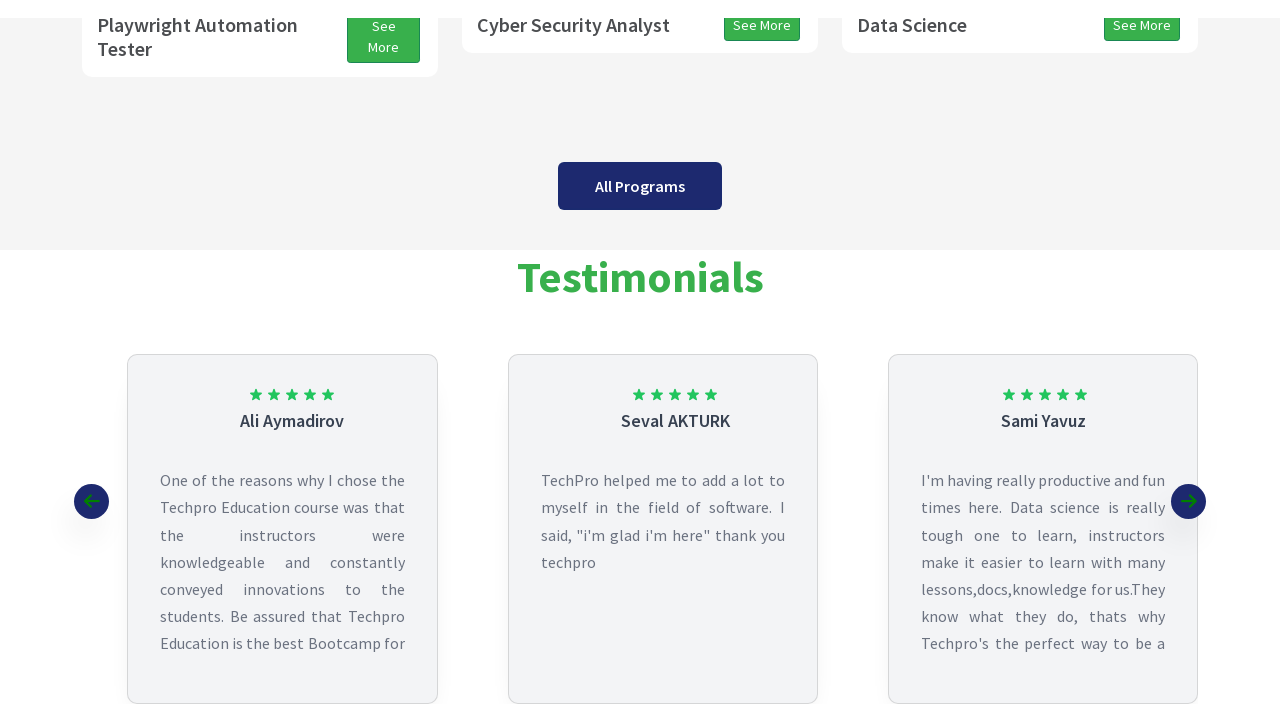

Pressed PageUp key to scroll up
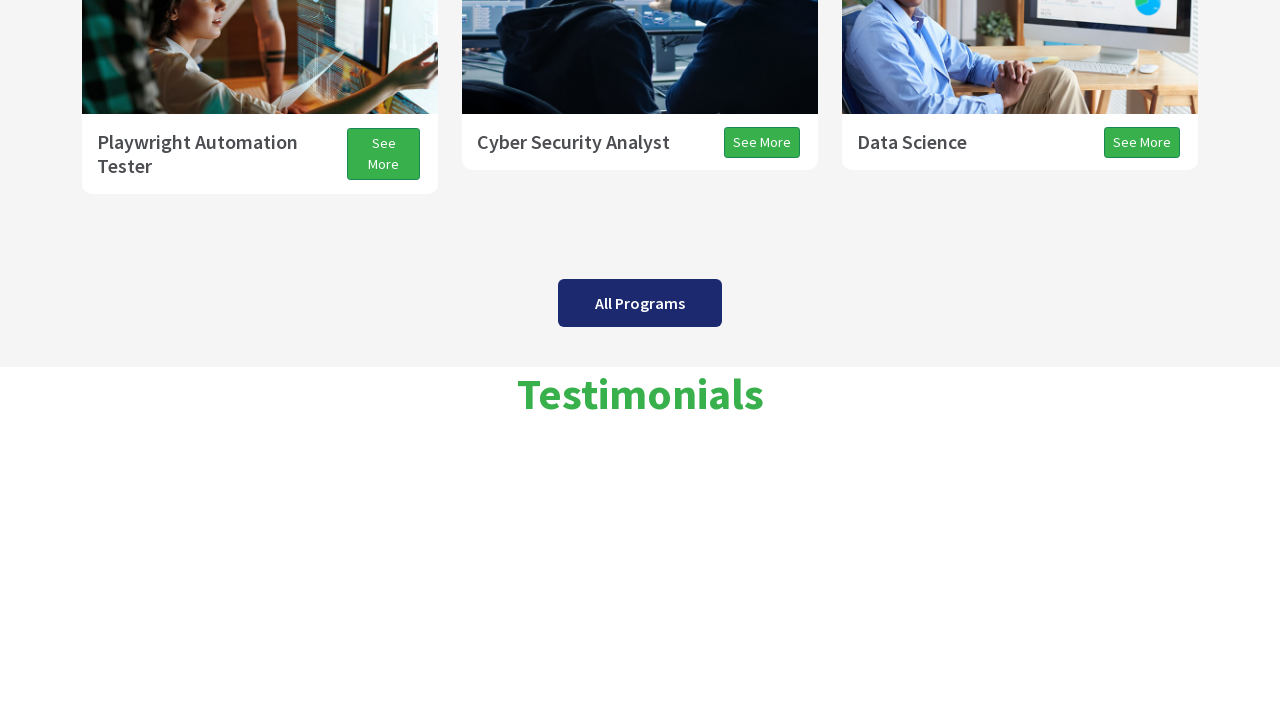

Pressed ArrowUp key to scroll up incrementally
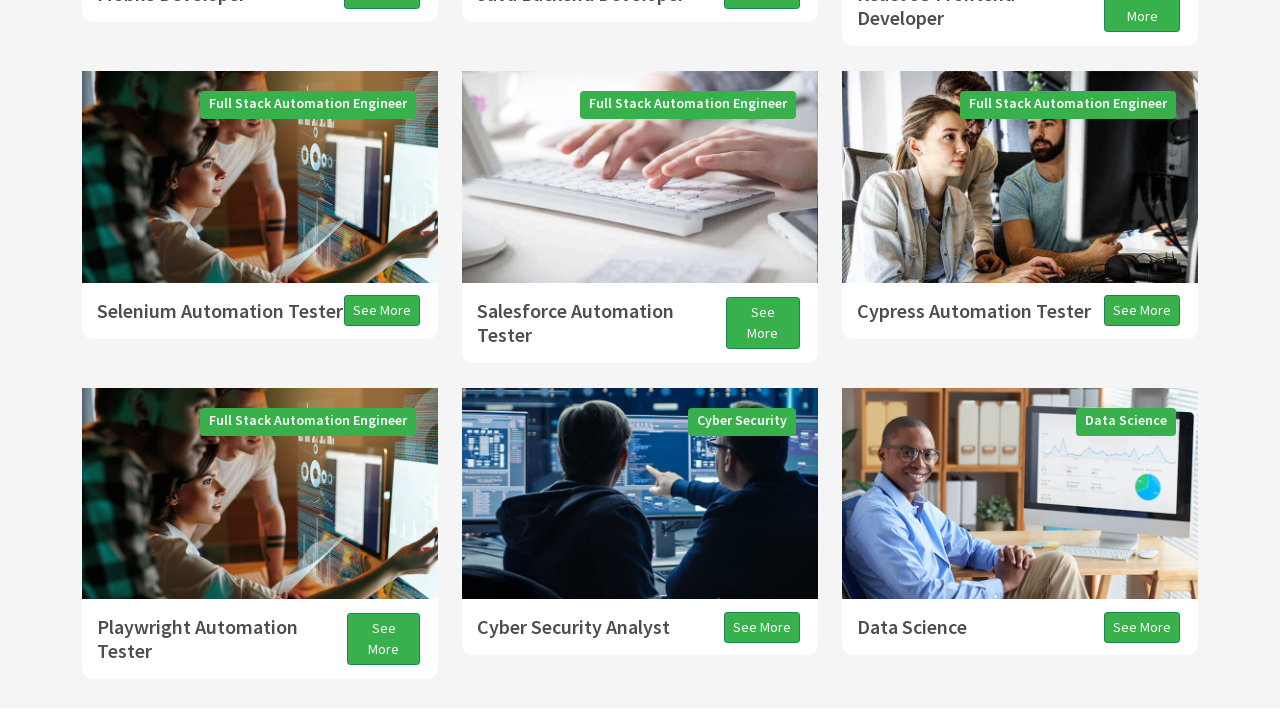

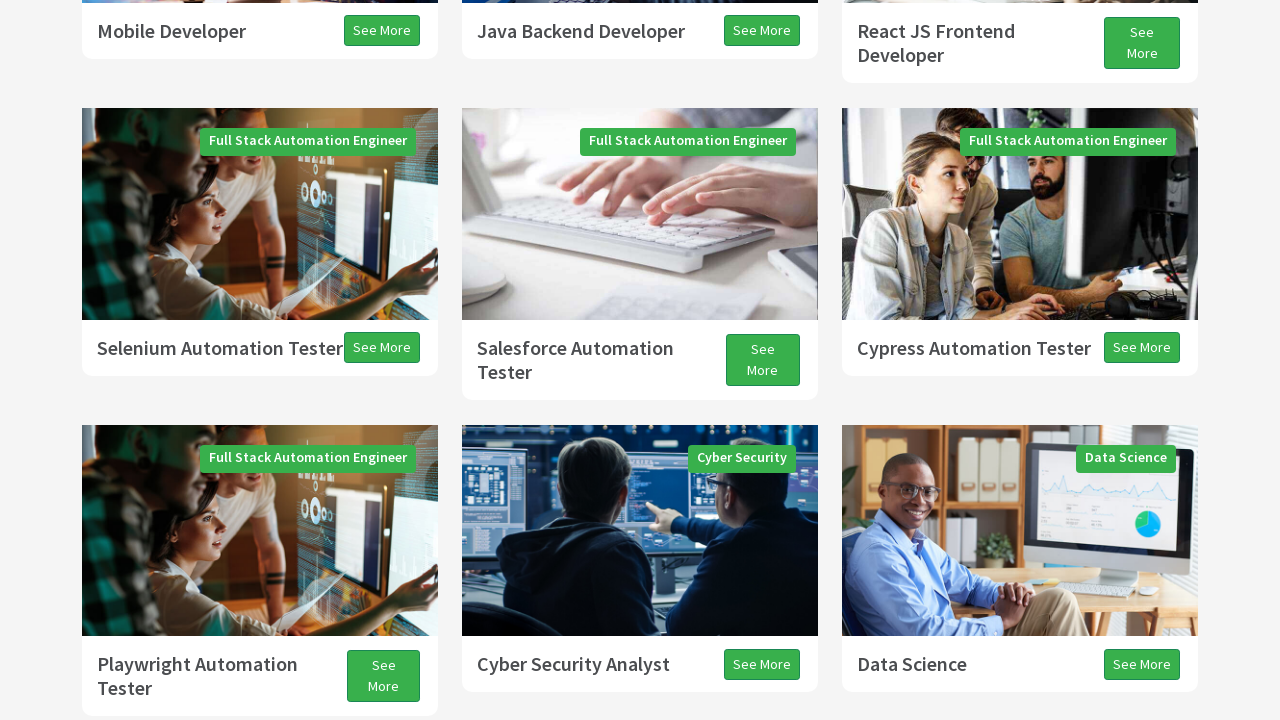